Tests page scrolling functionality by scrolling to a specific element and then scrolling to the bottom of the page

Starting URL: https://omayo.blogspot.com/

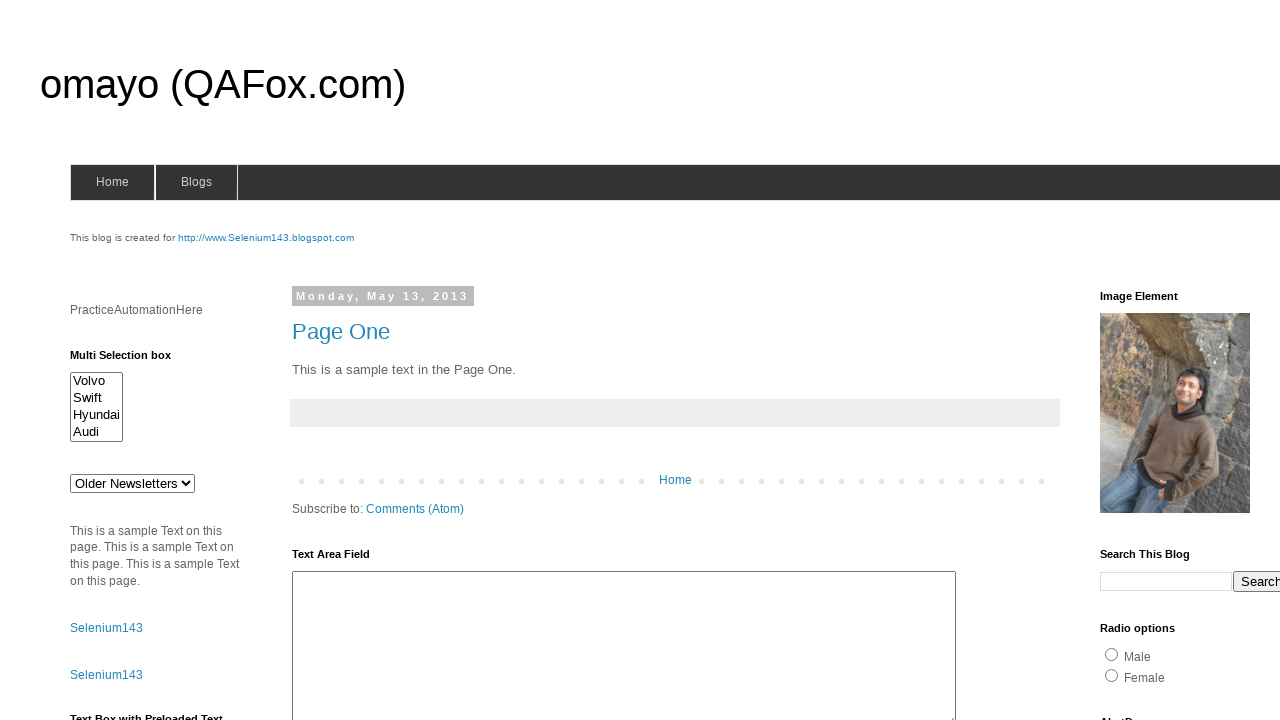

Scrolled to button with id 'but2'
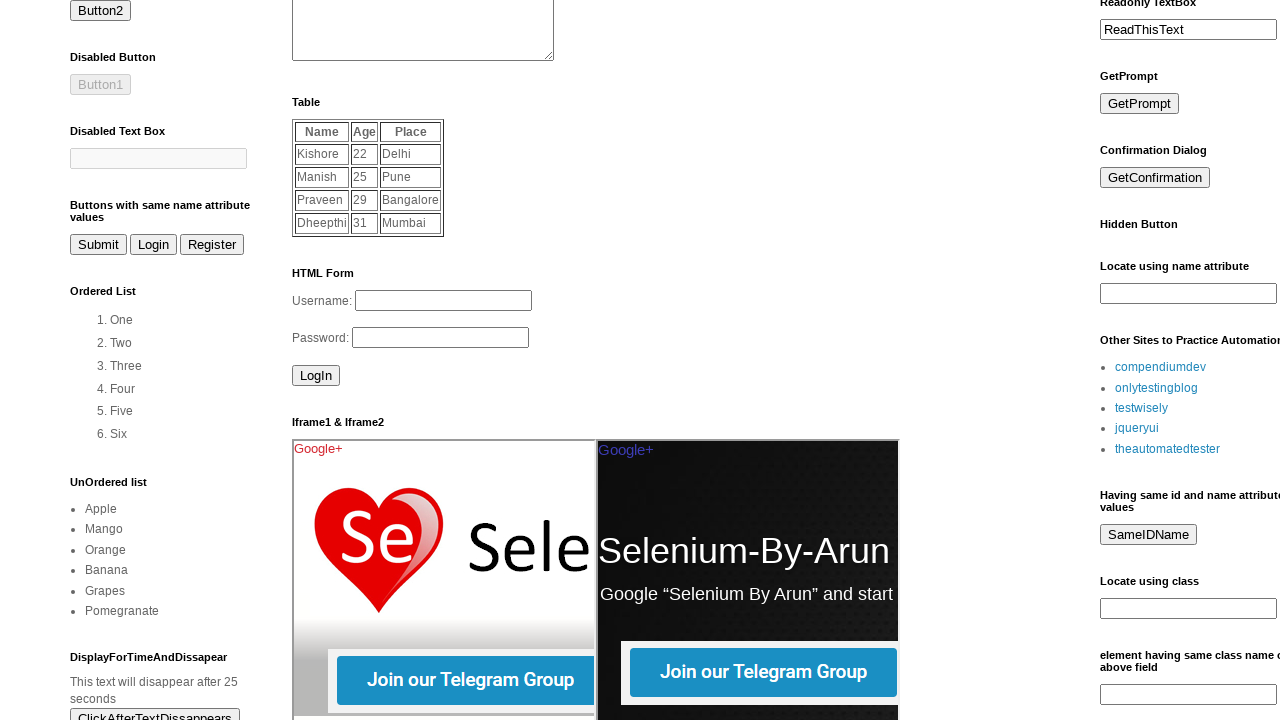

Clicked button with id 'but2' at (100, 11) on #but2
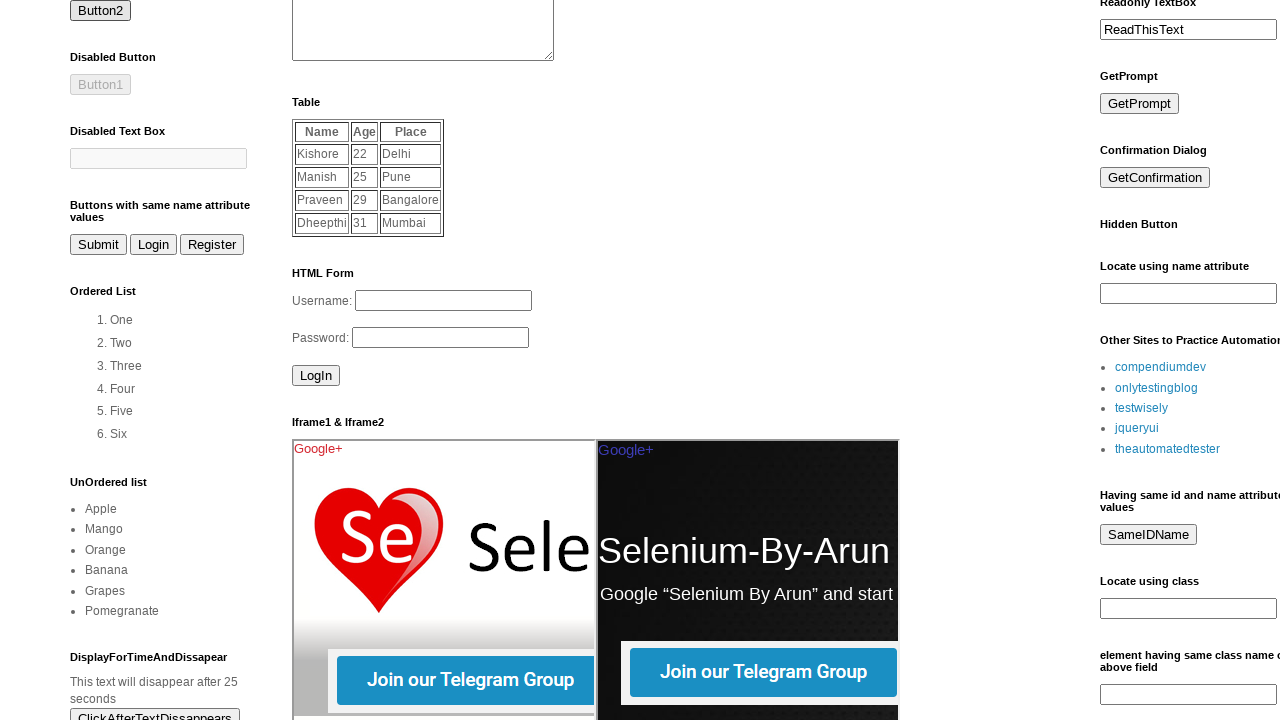

Scrolled to the bottom of the page
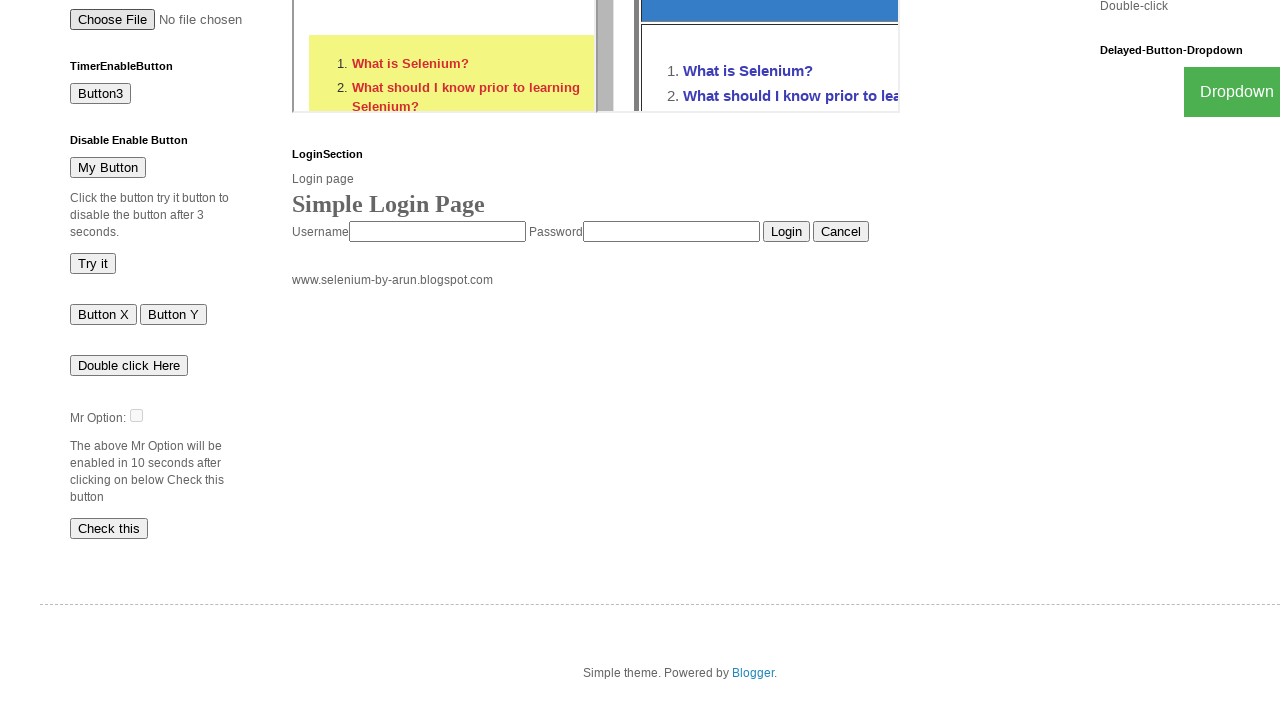

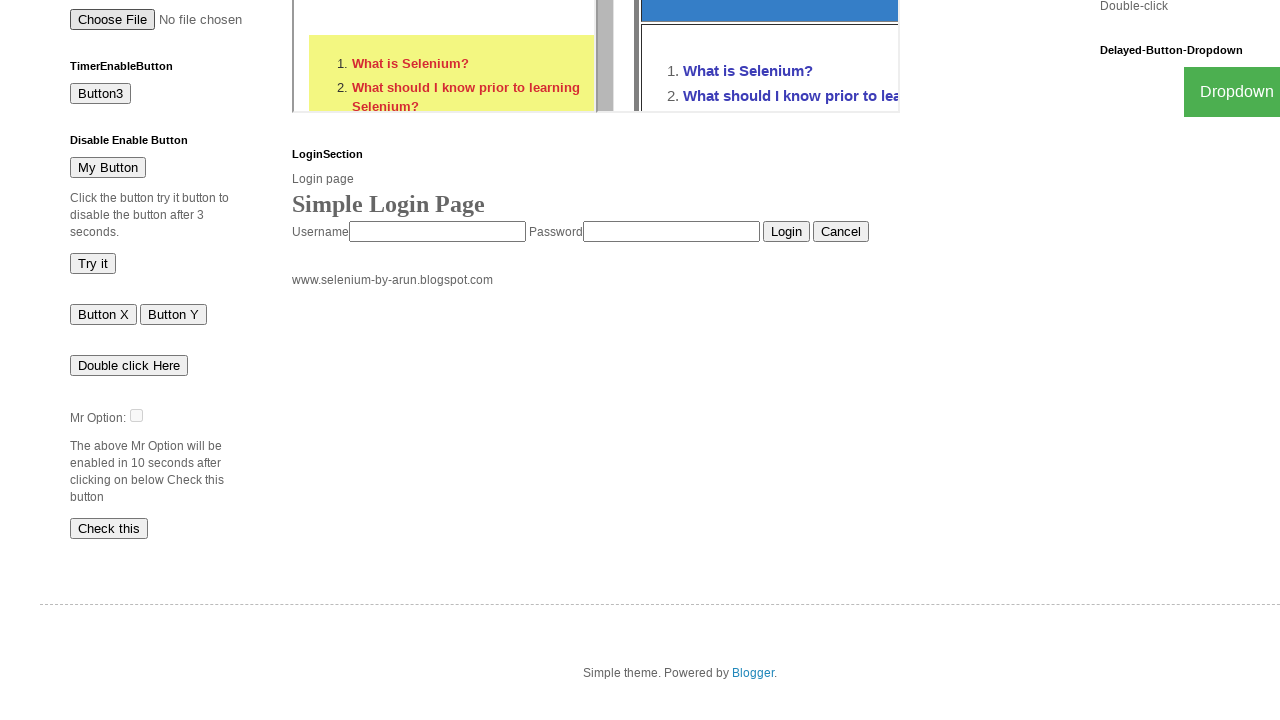